Tests file download functionality by clicking the download button on the demoqa website

Starting URL: https://demoqa.com/upload-download

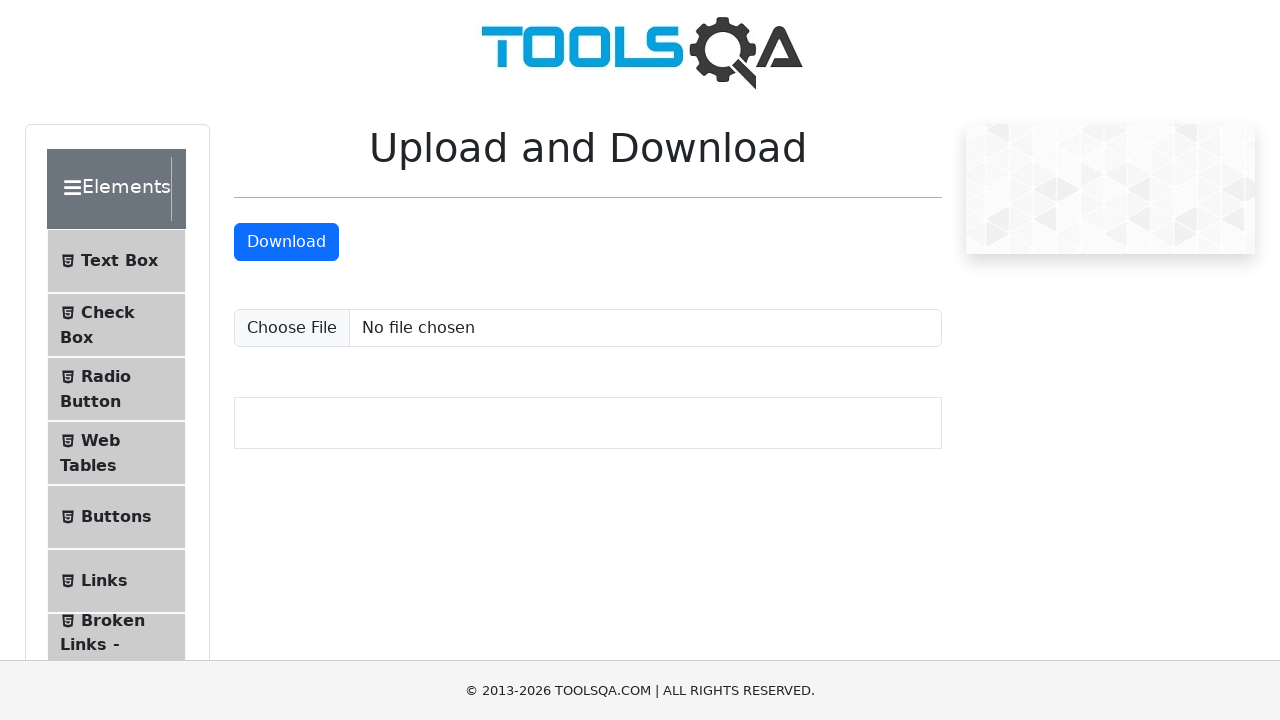

Clicked download button to initiate file download at (286, 242) on #downloadButton
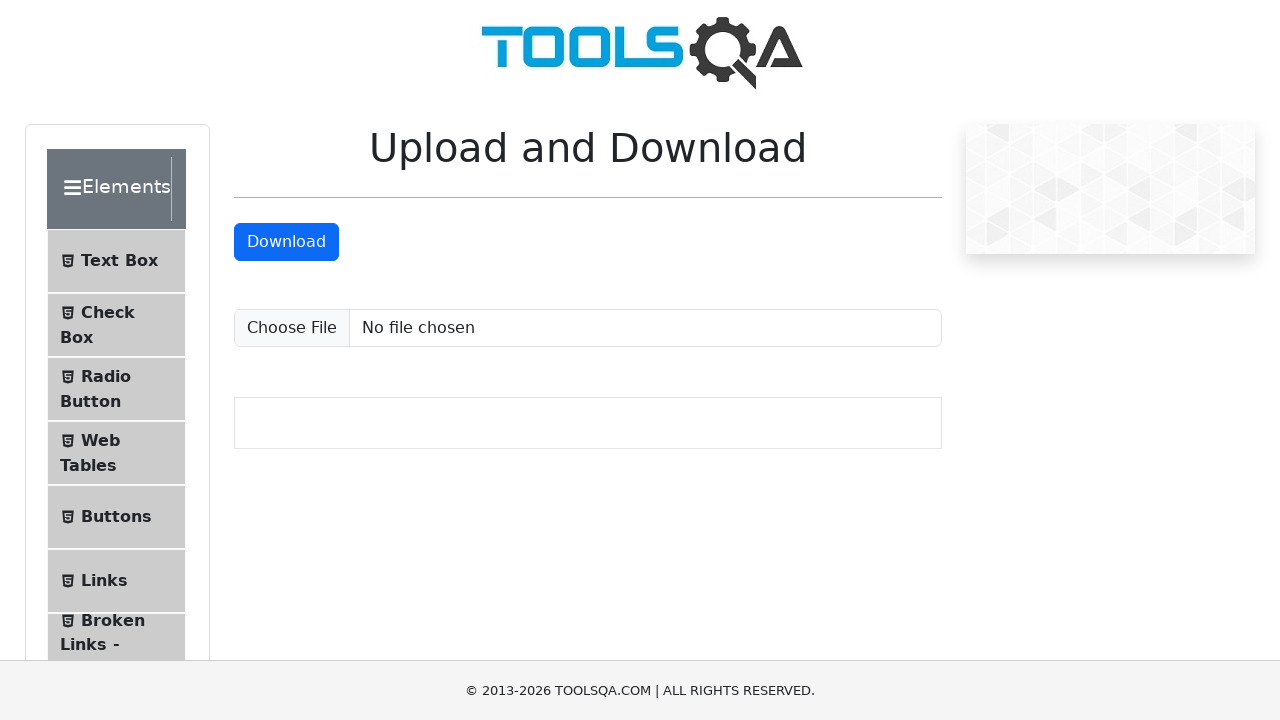

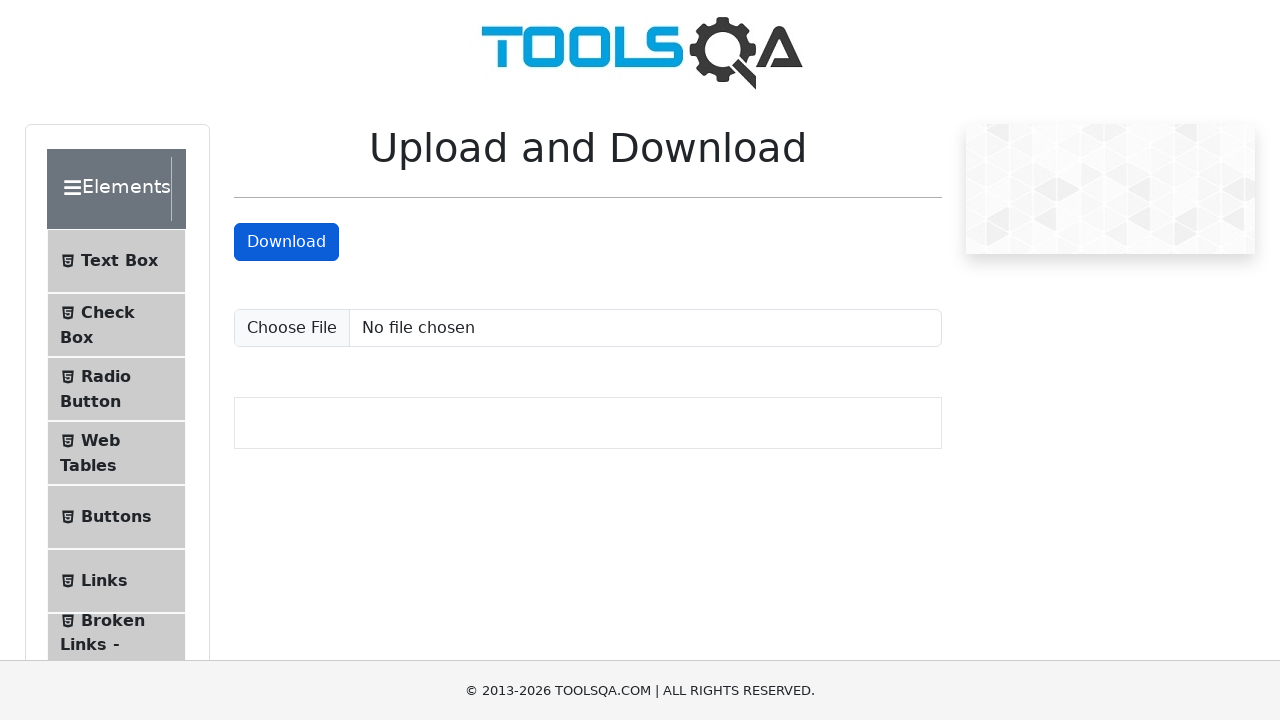